Tests clicking a button identified by its CSS class on the UI Testing Playground class attribute challenge page

Starting URL: http://uitestingplayground.com/classattr

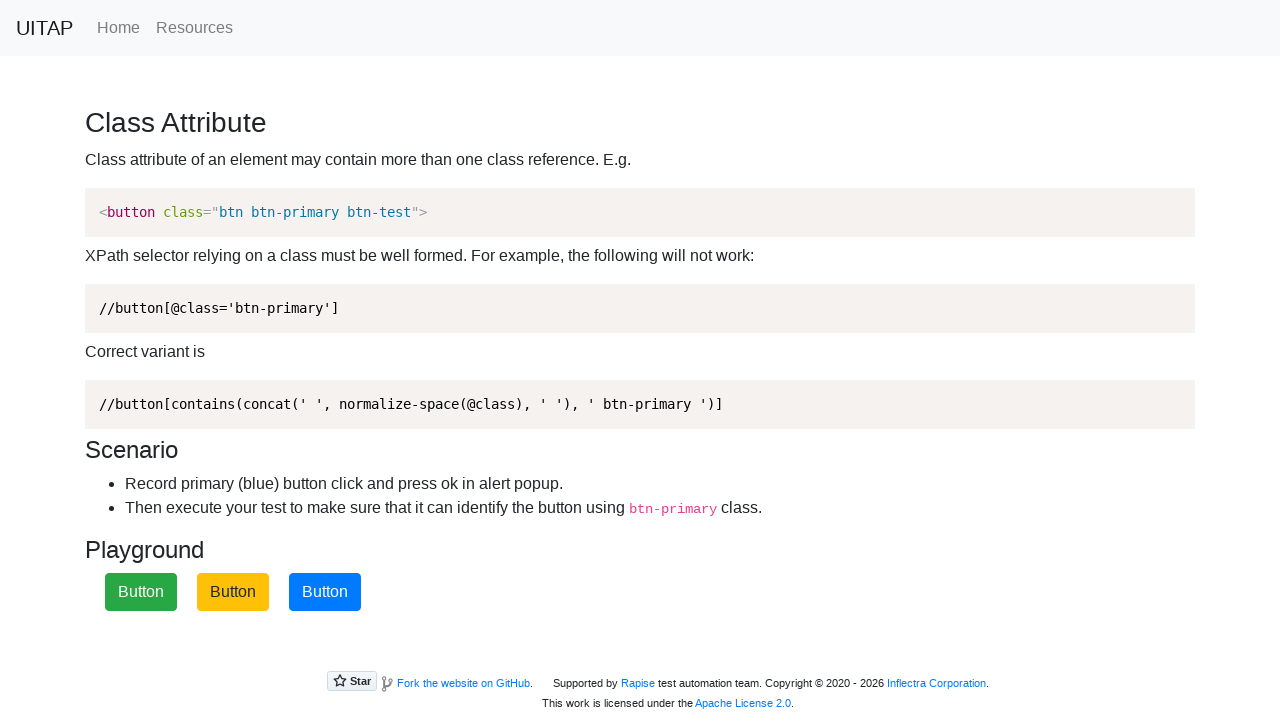

Clicked the primary button identified by CSS class on the class attribute challenge page at (325, 592) on .btn-primary
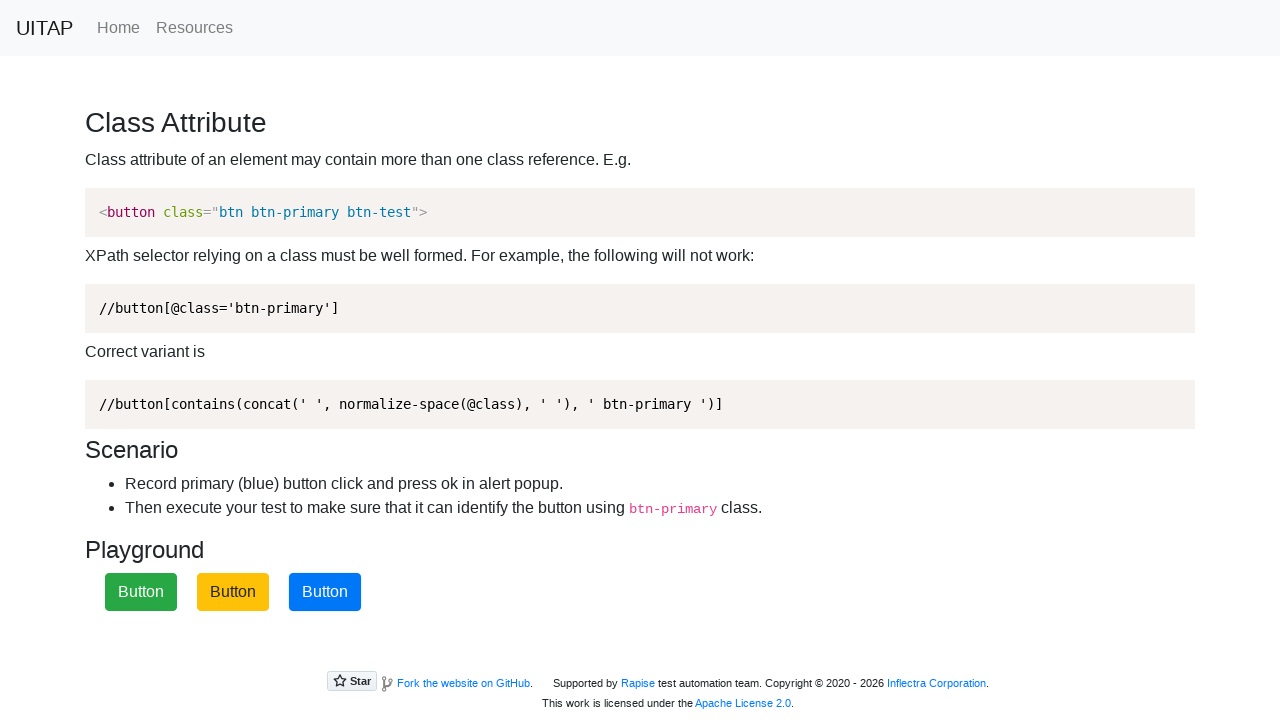

Waited 1 second for response after button click
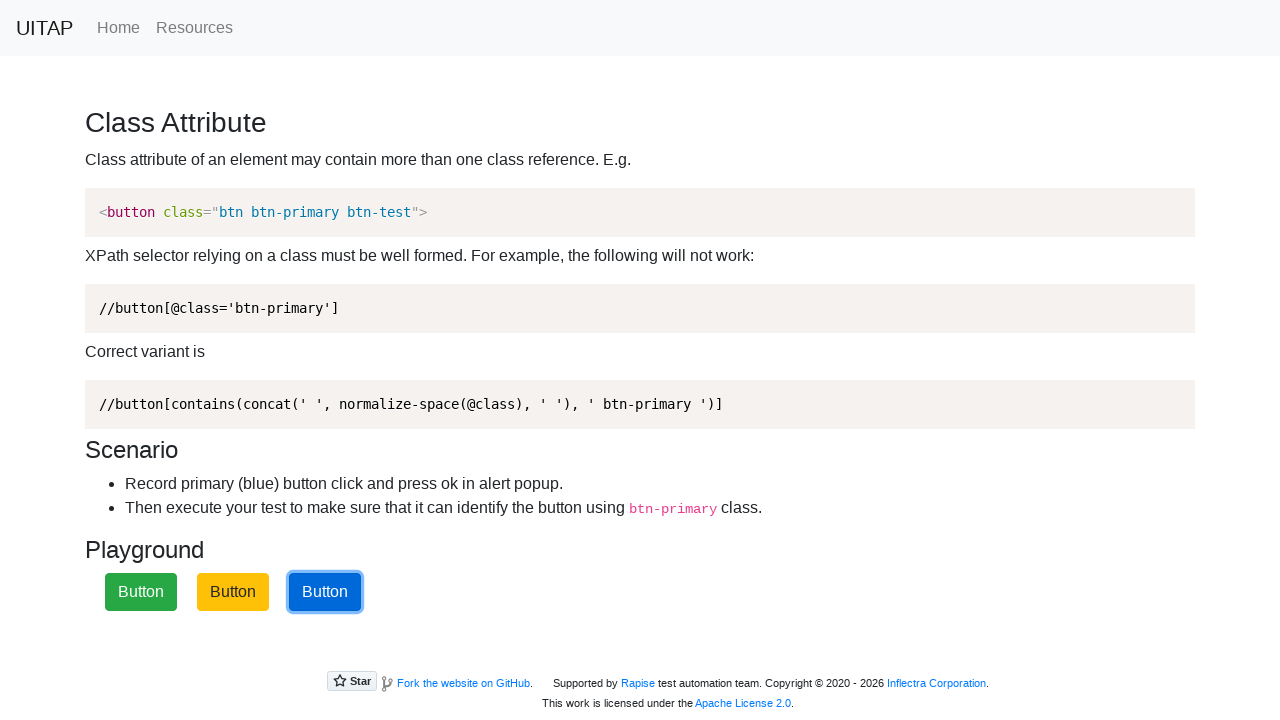

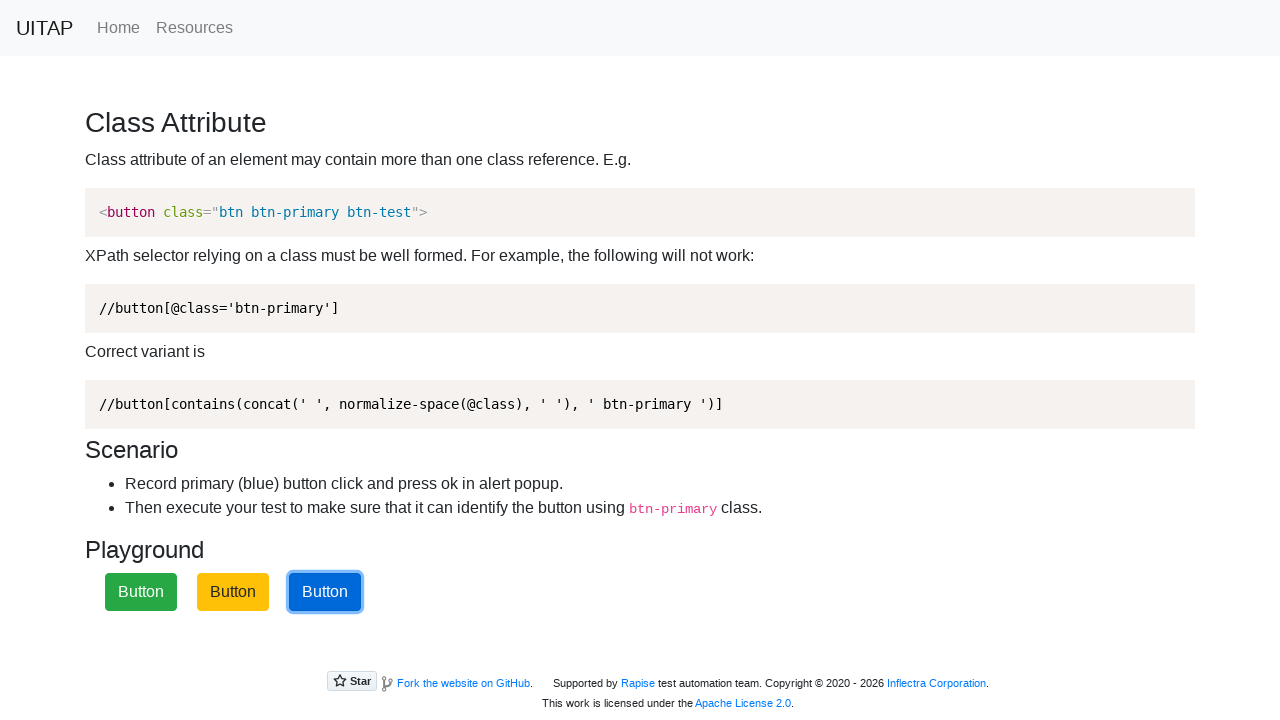